Tests navigation to the concerts category by clicking the concerts dropdown and verifying event listings load

Starting URL: https://www.tomsarkgh.am/

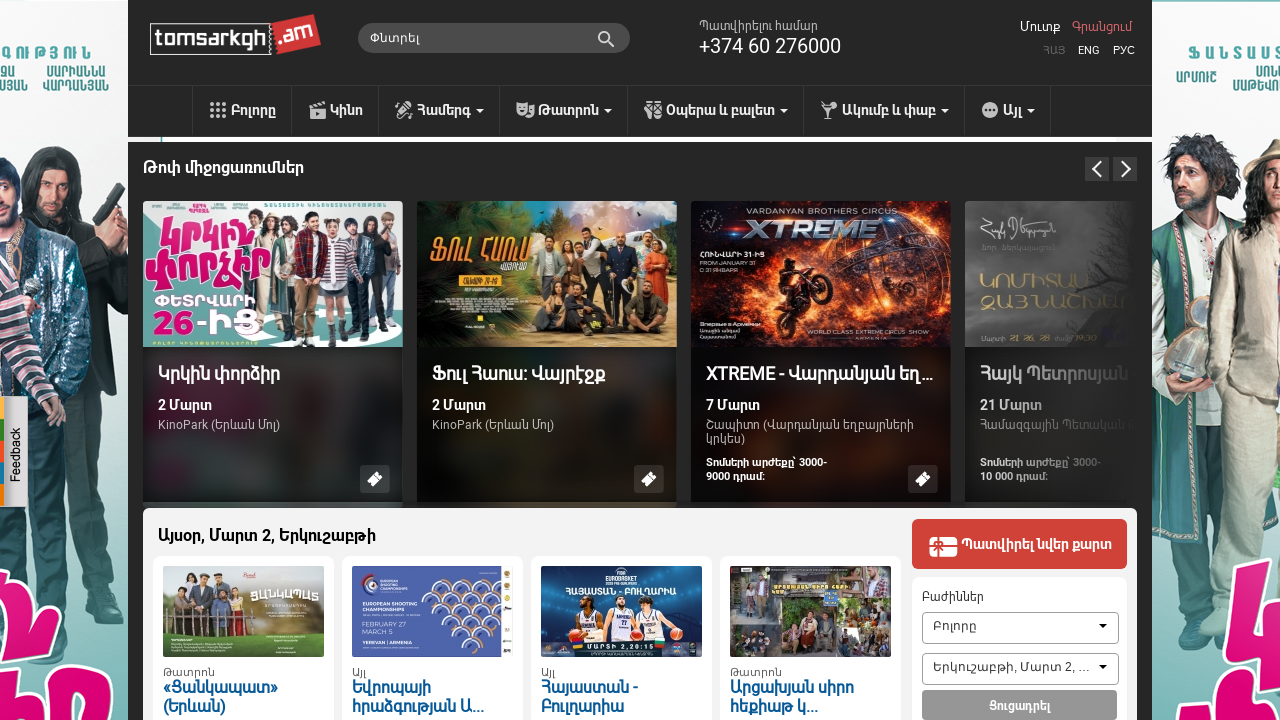

Waited for page to load with networkidle state
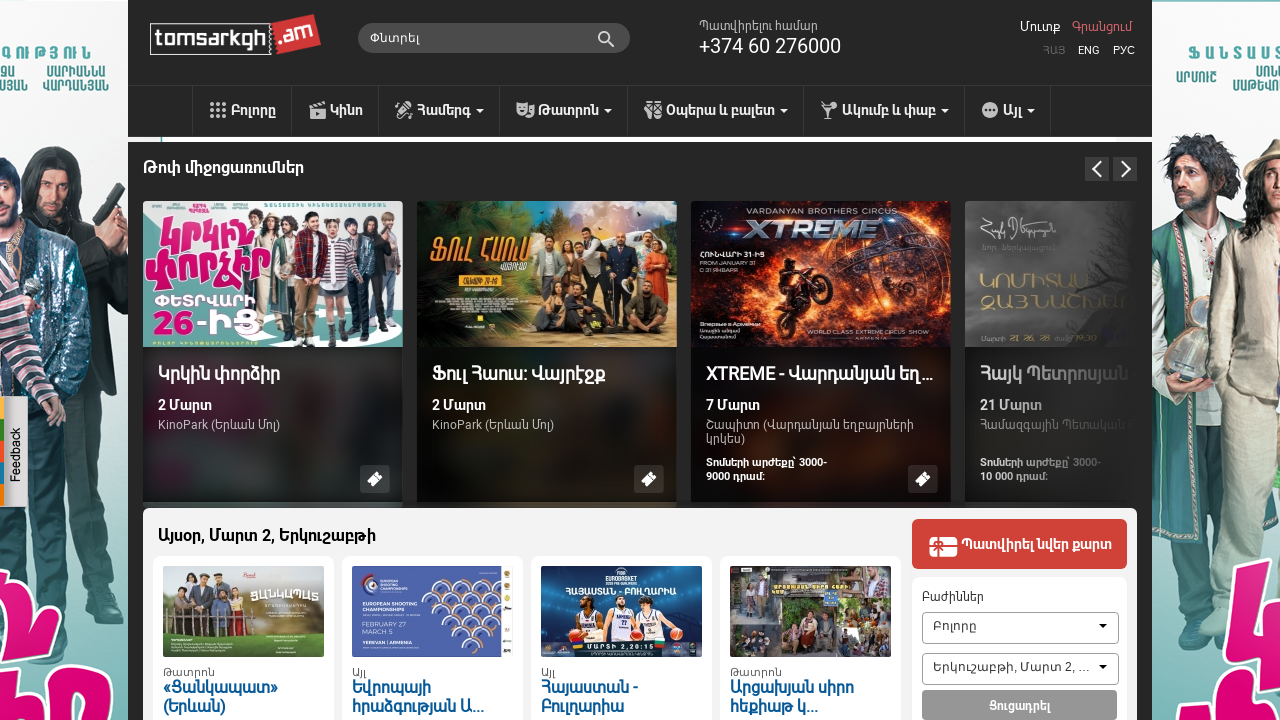

Clicked on concerts category dropdown at (440, 111) on #drop2
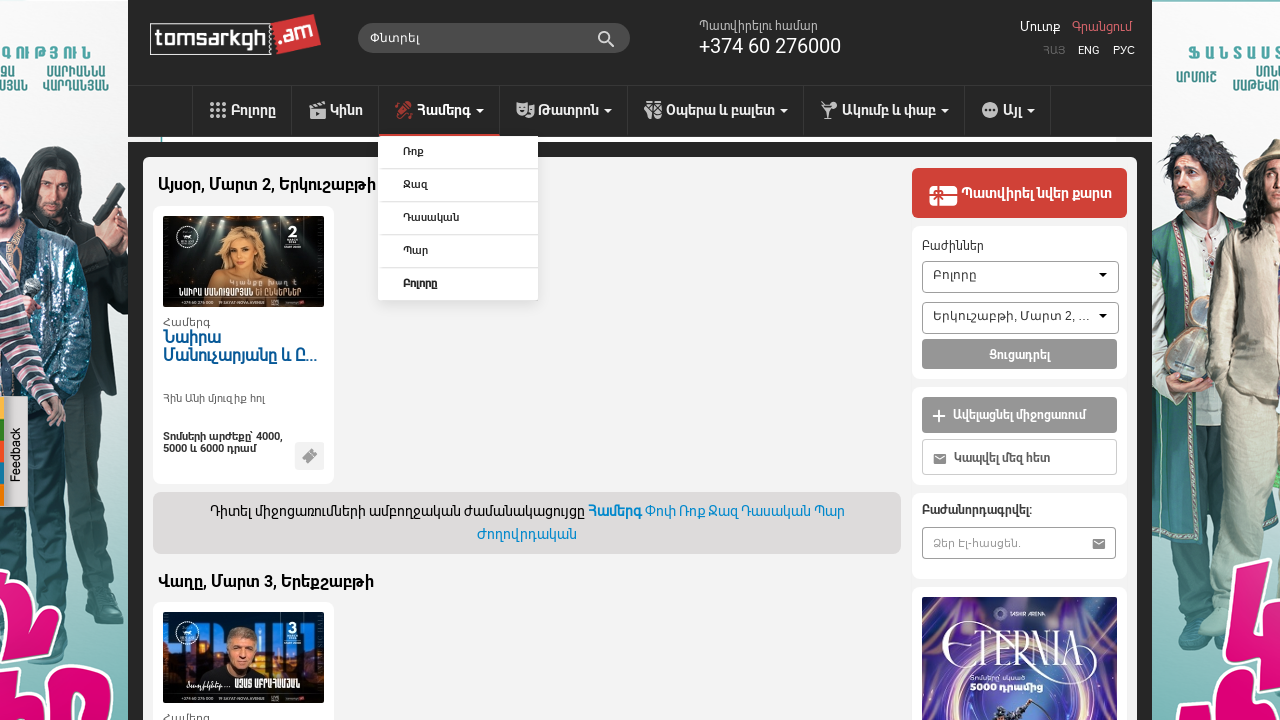

Event listings loaded in the main wrapper
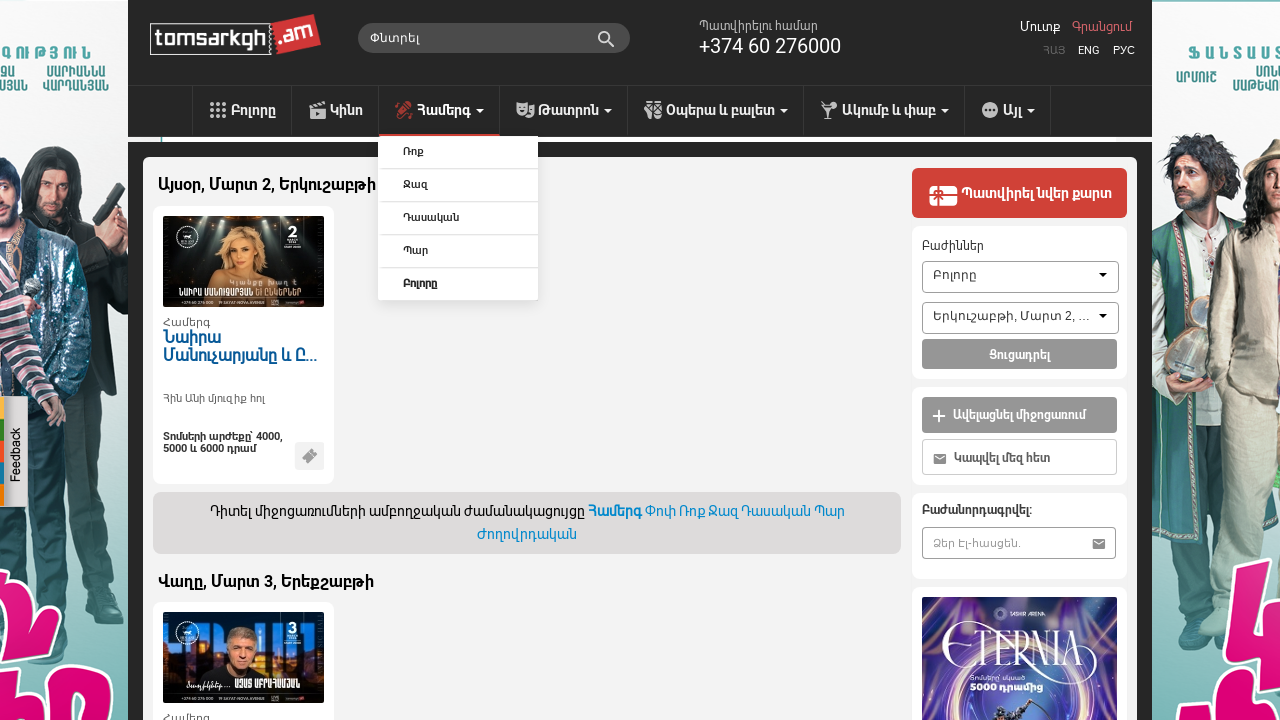

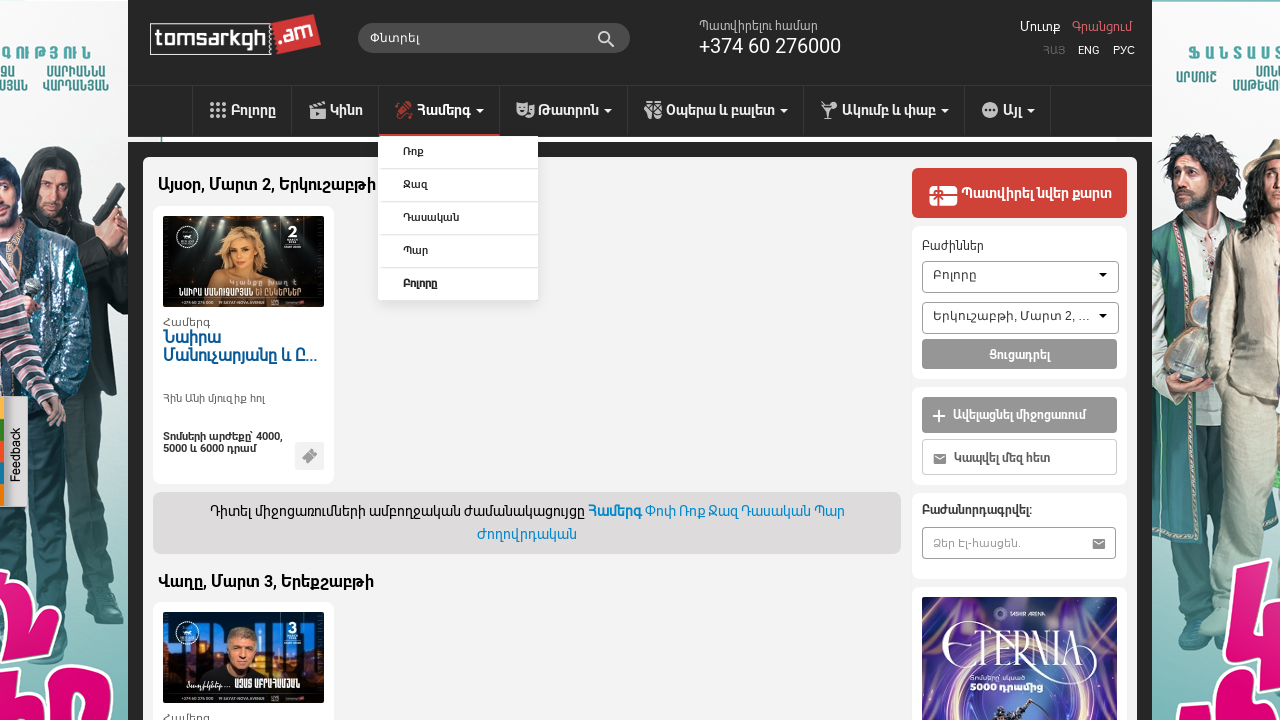